Tests pagination navigation on PTT Stock forum by clicking the "previous page" button multiple times to navigate through older posts.

Starting URL: https://www.ptt.cc/bbs/Stock/index.html

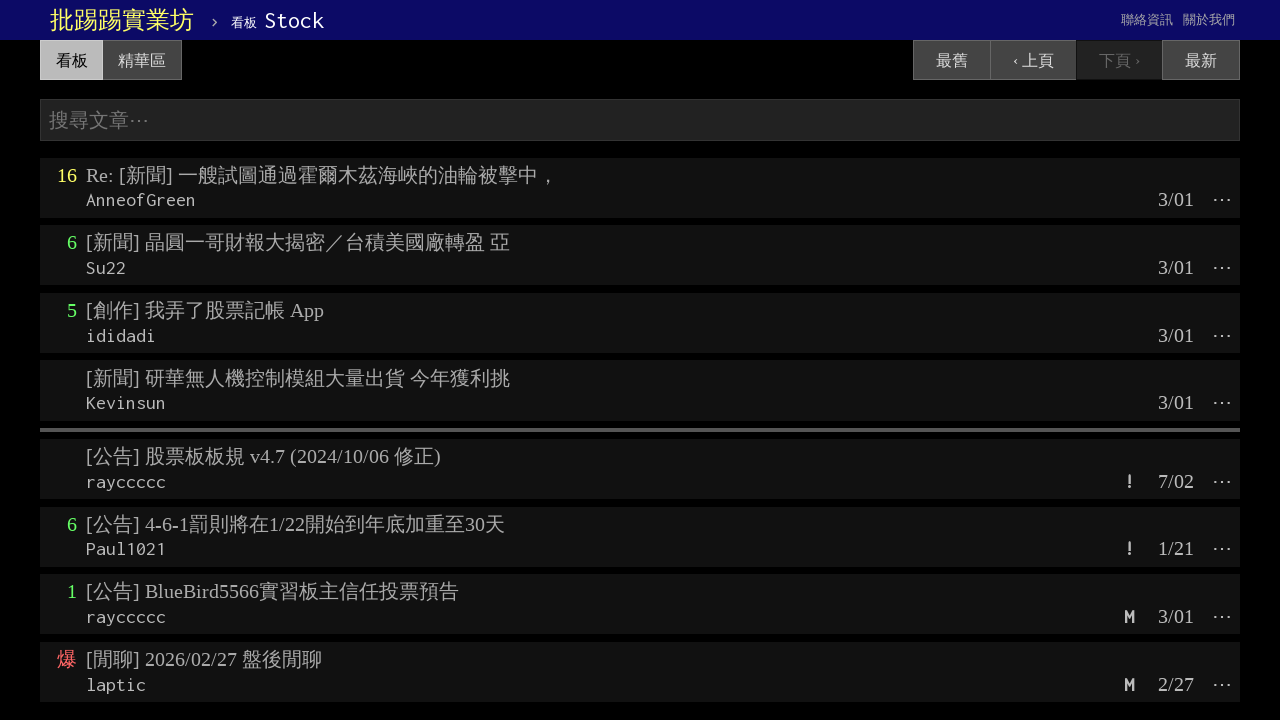

Waited for page titles to load on initial PTT Stock forum page
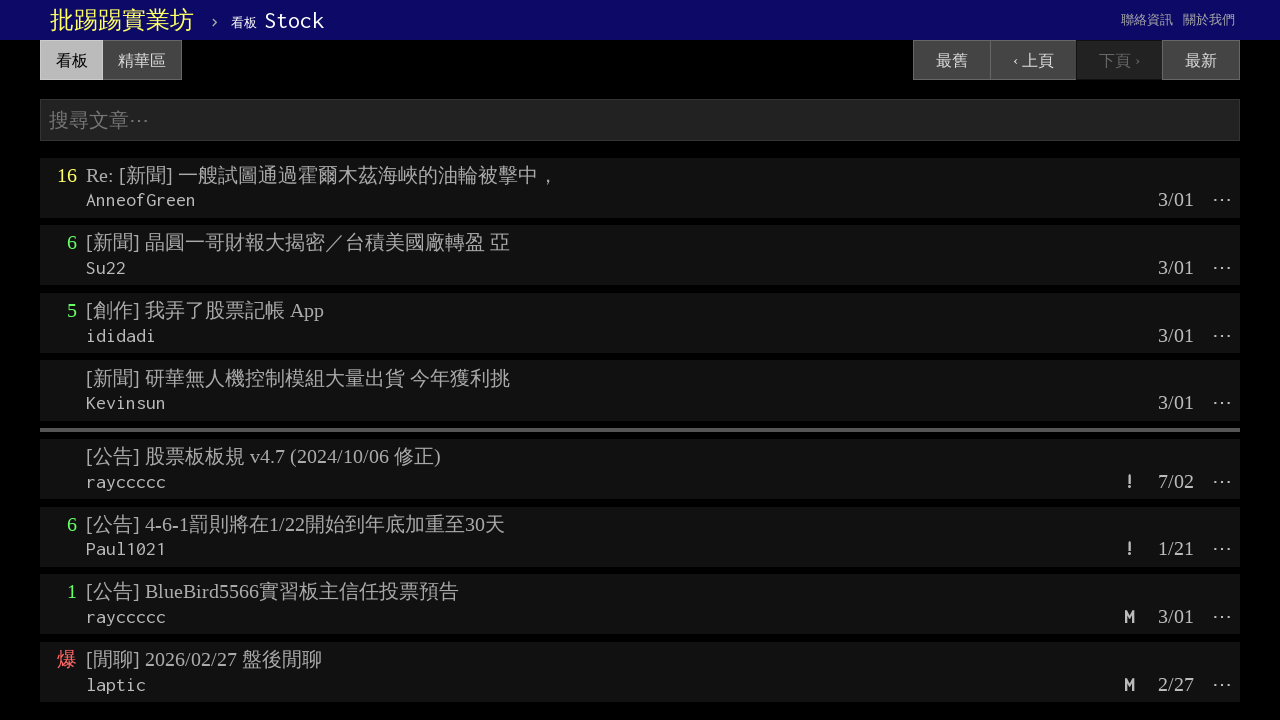

Confirmed titles loaded on current page (iteration 1/5)
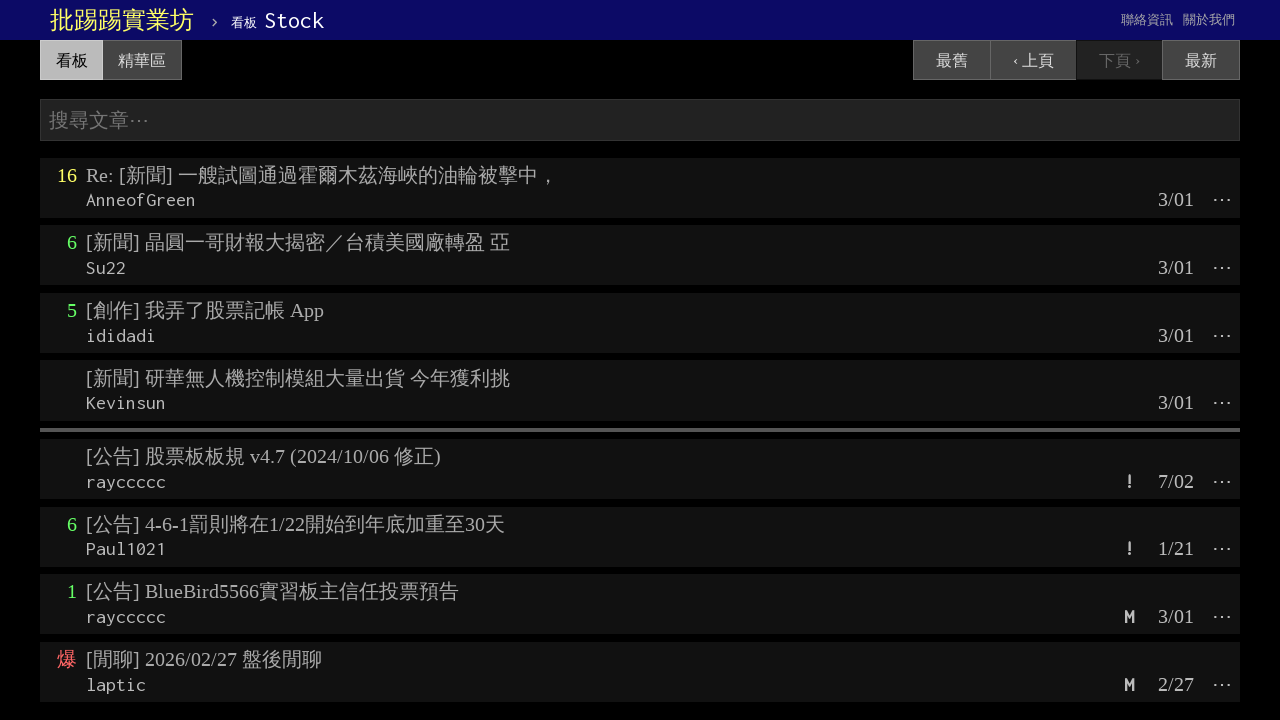

Clicked 'previous page' button to navigate to older posts (iteration 1/5) at (1033, 60) on a:has-text('‹ 上頁')
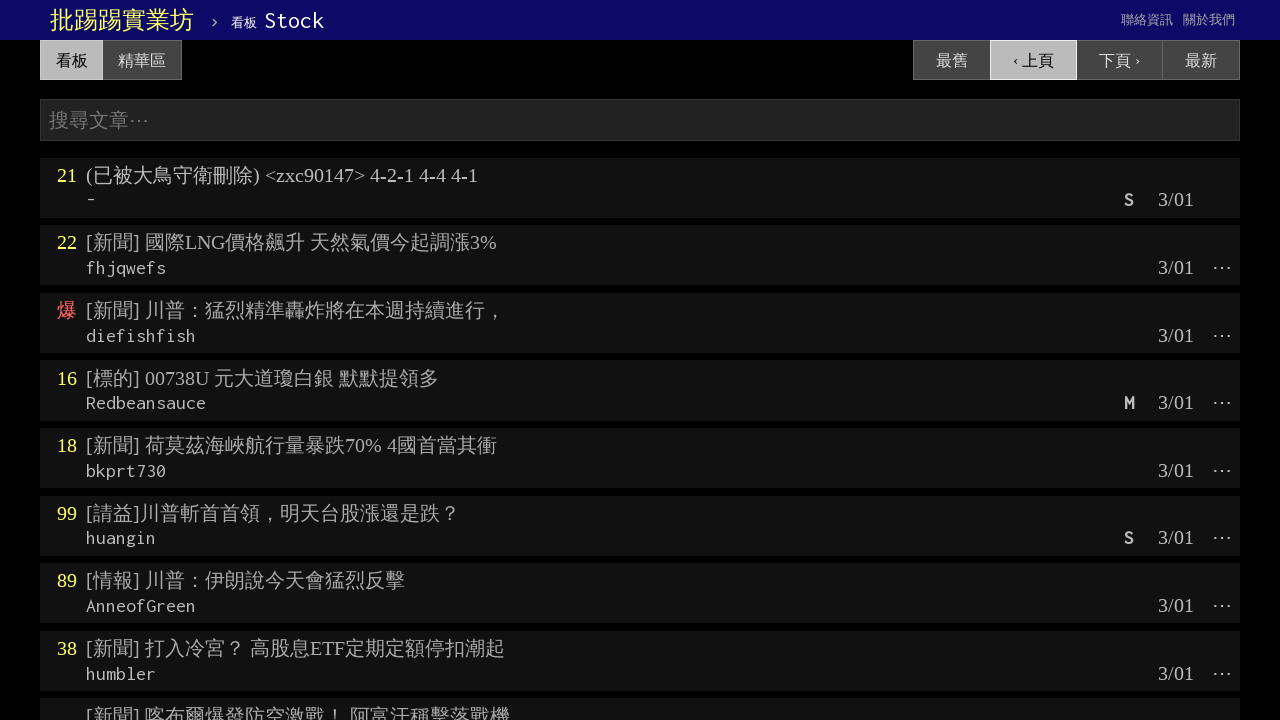

Waited for page to fully load after navigation (iteration 1/5)
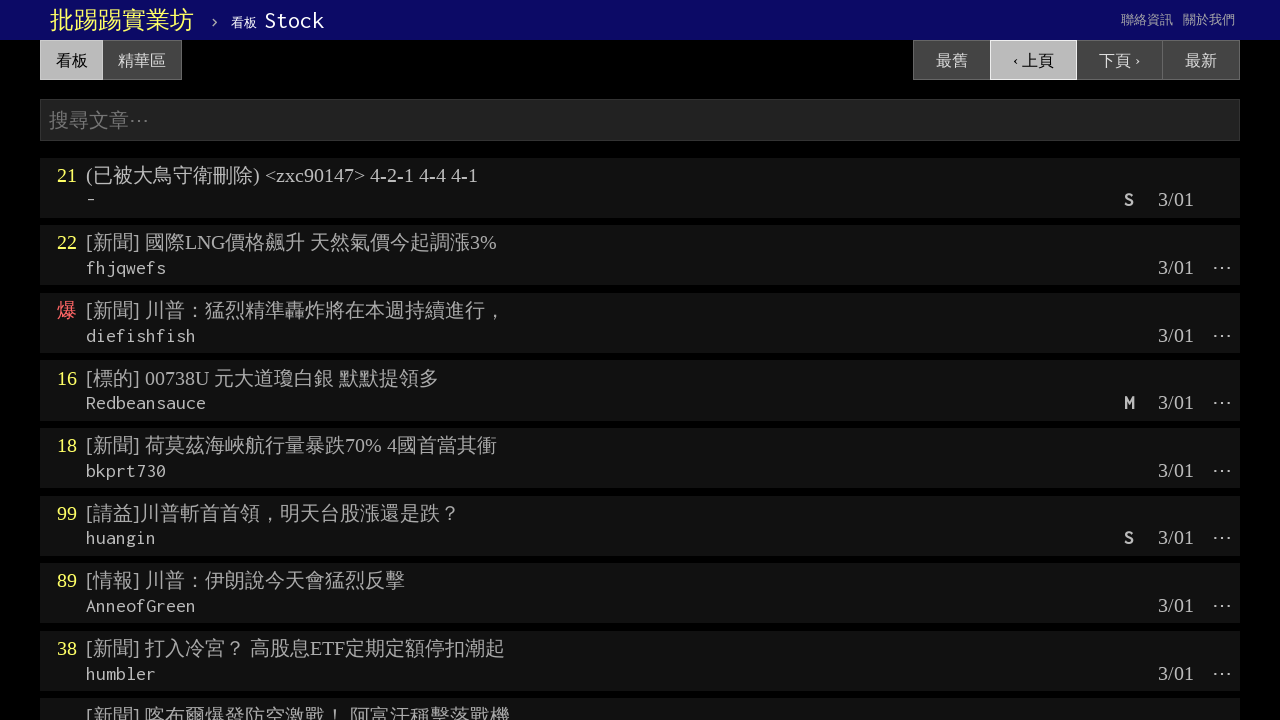

Confirmed titles loaded on current page (iteration 2/5)
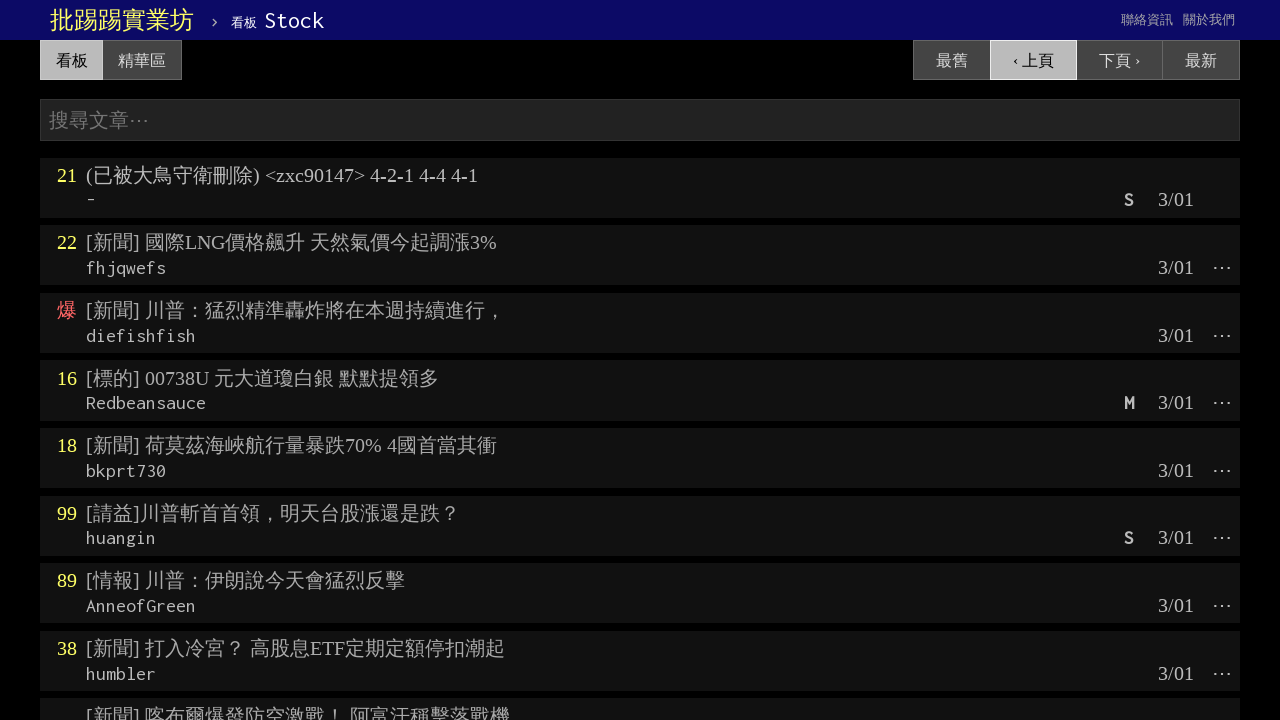

Clicked 'previous page' button to navigate to older posts (iteration 2/5) at (1033, 60) on a:has-text('‹ 上頁')
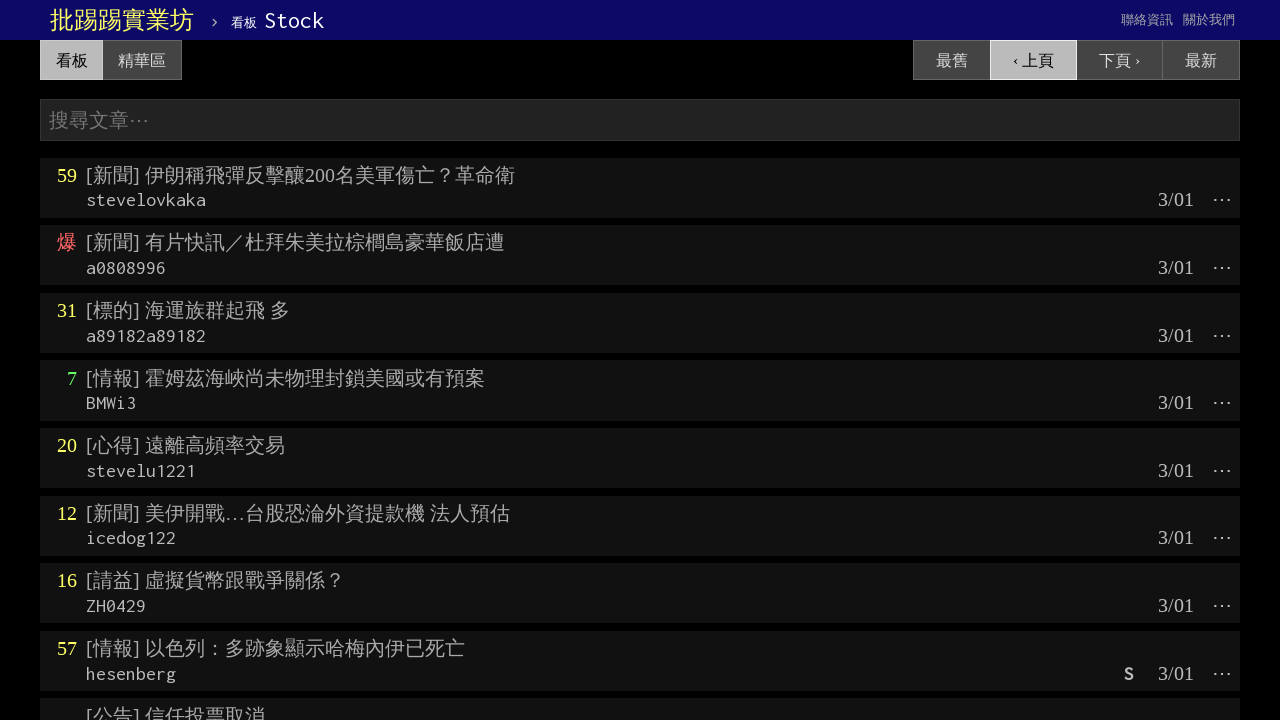

Waited for page to fully load after navigation (iteration 2/5)
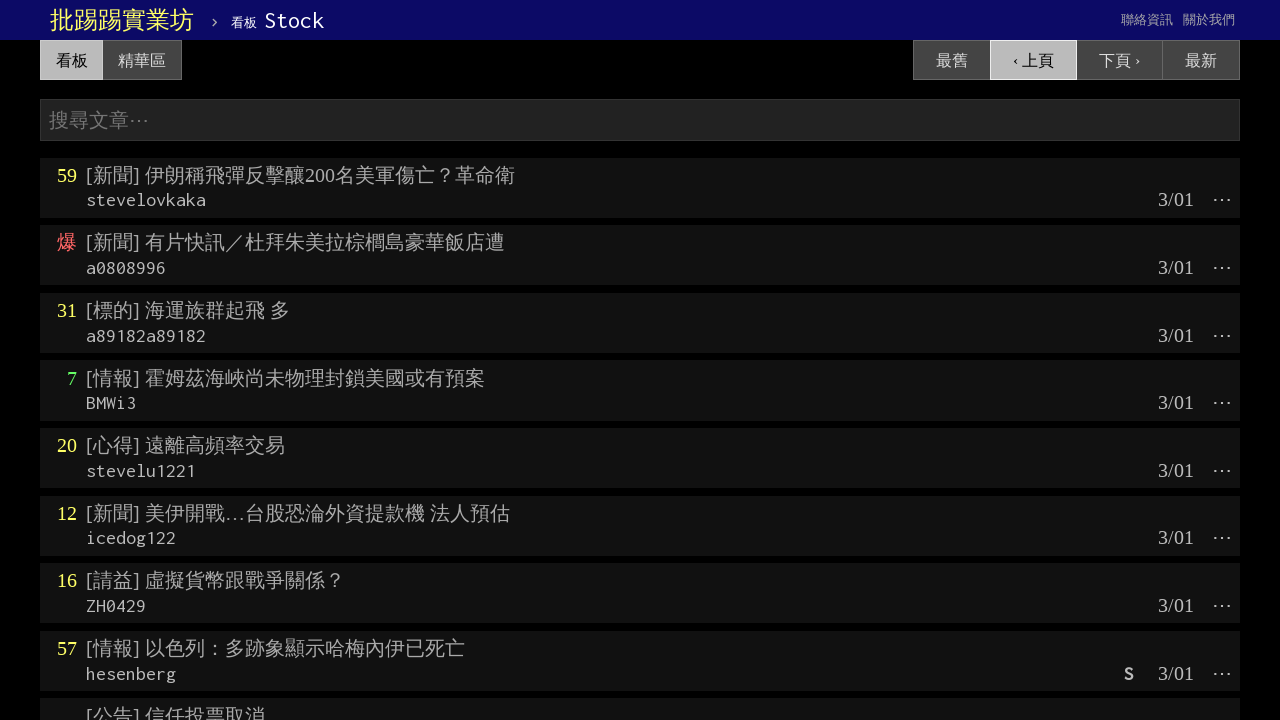

Confirmed titles loaded on current page (iteration 3/5)
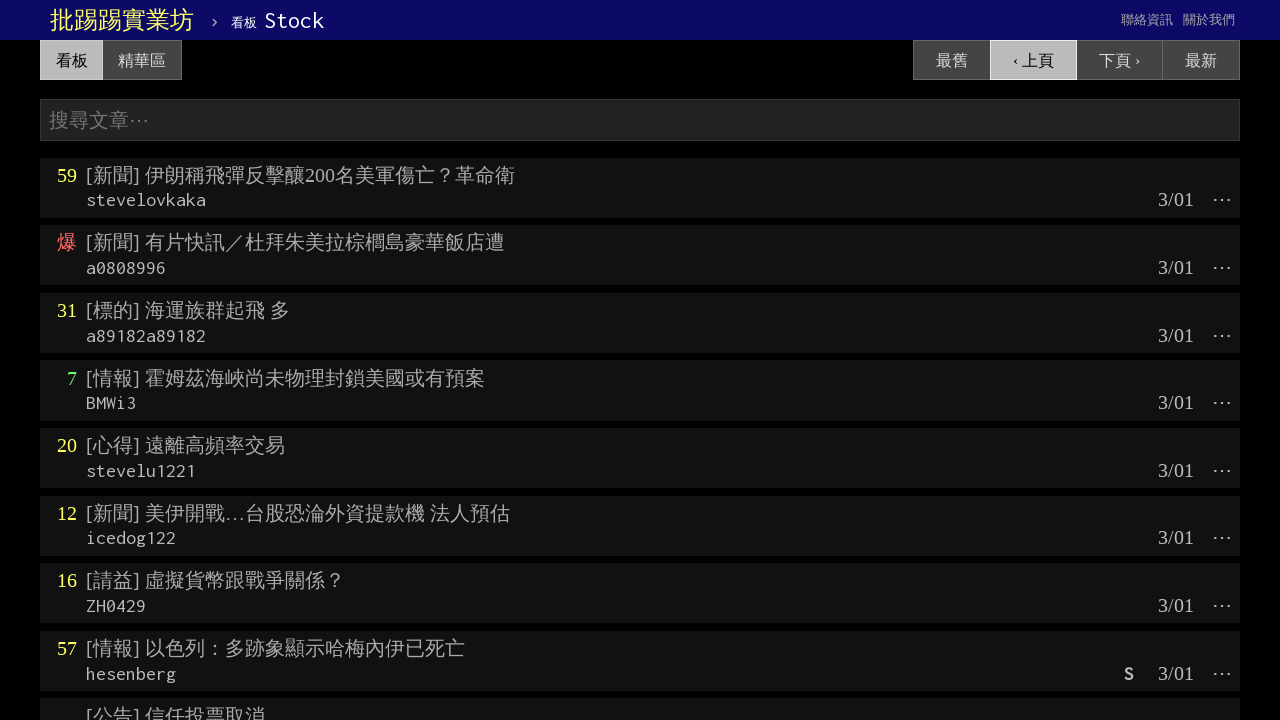

Clicked 'previous page' button to navigate to older posts (iteration 3/5) at (1033, 60) on a:has-text('‹ 上頁')
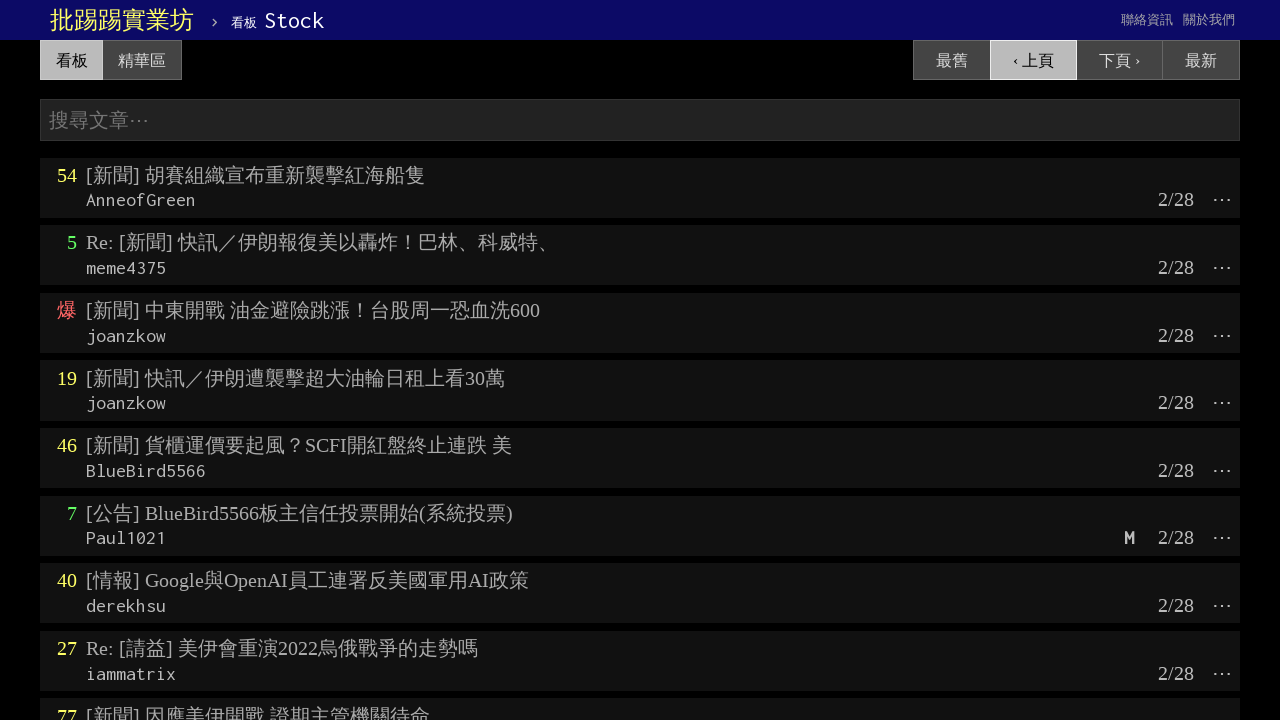

Waited for page to fully load after navigation (iteration 3/5)
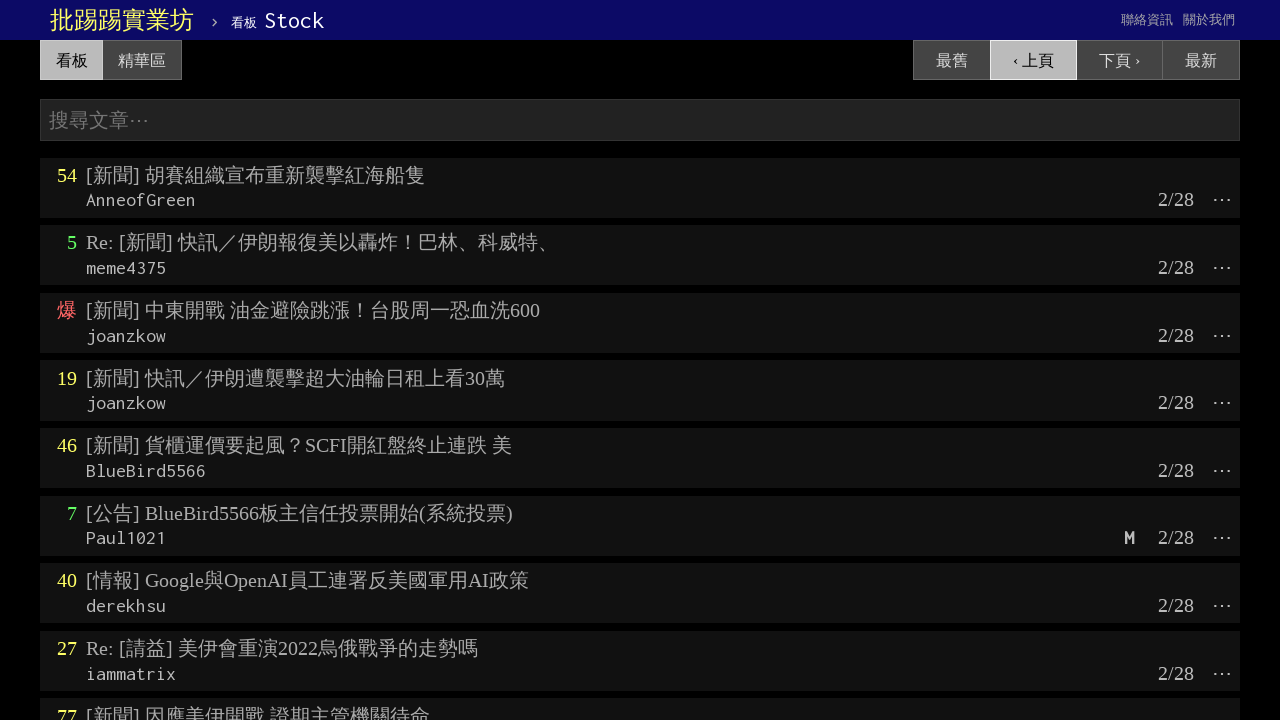

Confirmed titles loaded on current page (iteration 4/5)
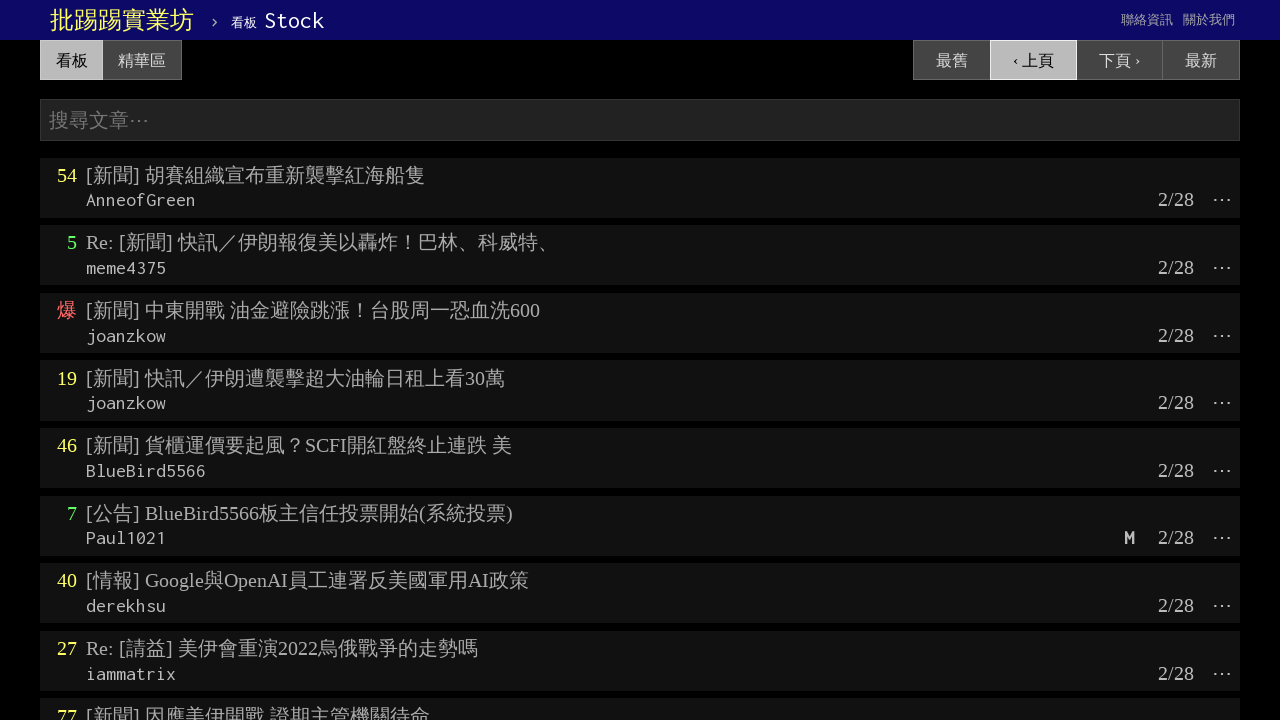

Clicked 'previous page' button to navigate to older posts (iteration 4/5) at (1033, 60) on a:has-text('‹ 上頁')
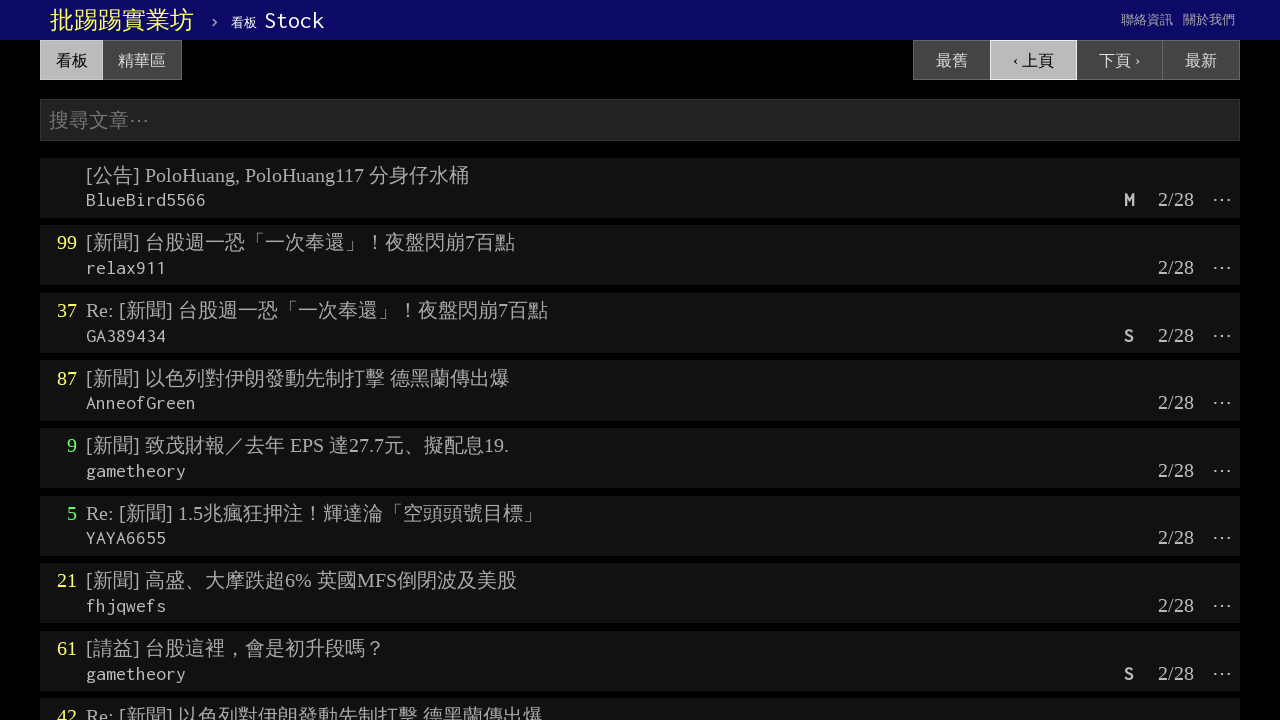

Waited for page to fully load after navigation (iteration 4/5)
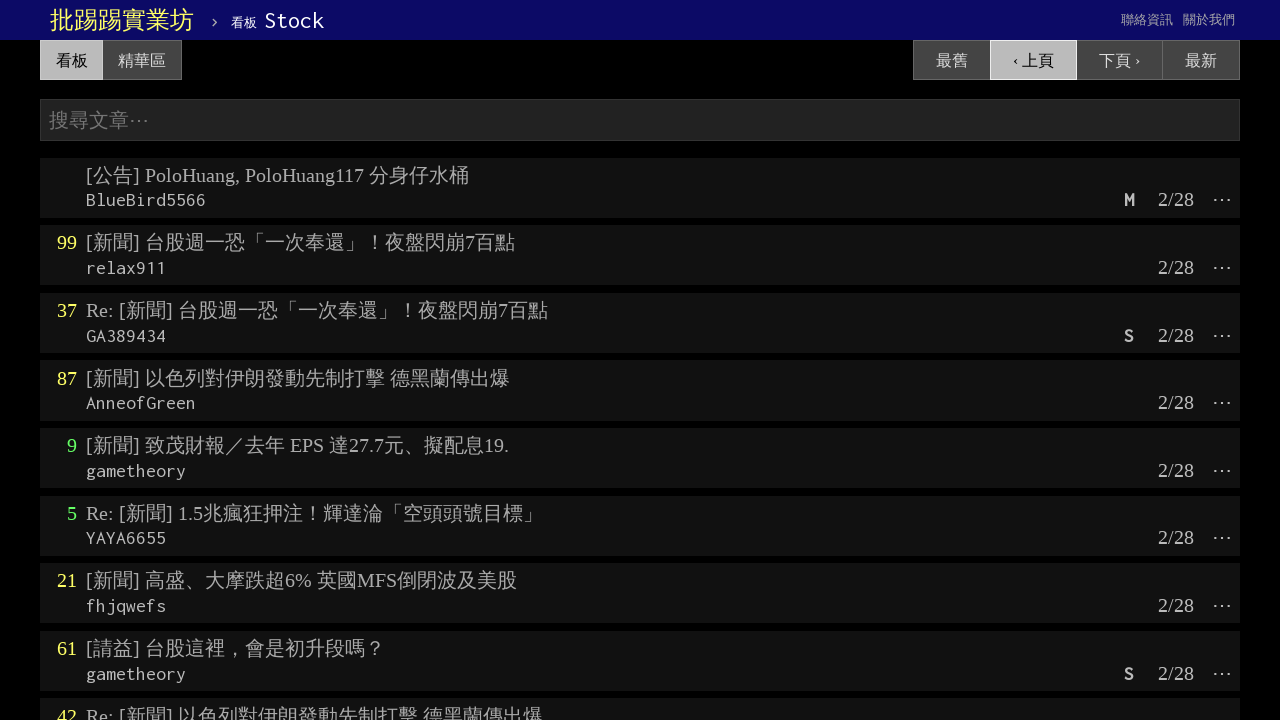

Confirmed titles loaded on current page (iteration 5/5)
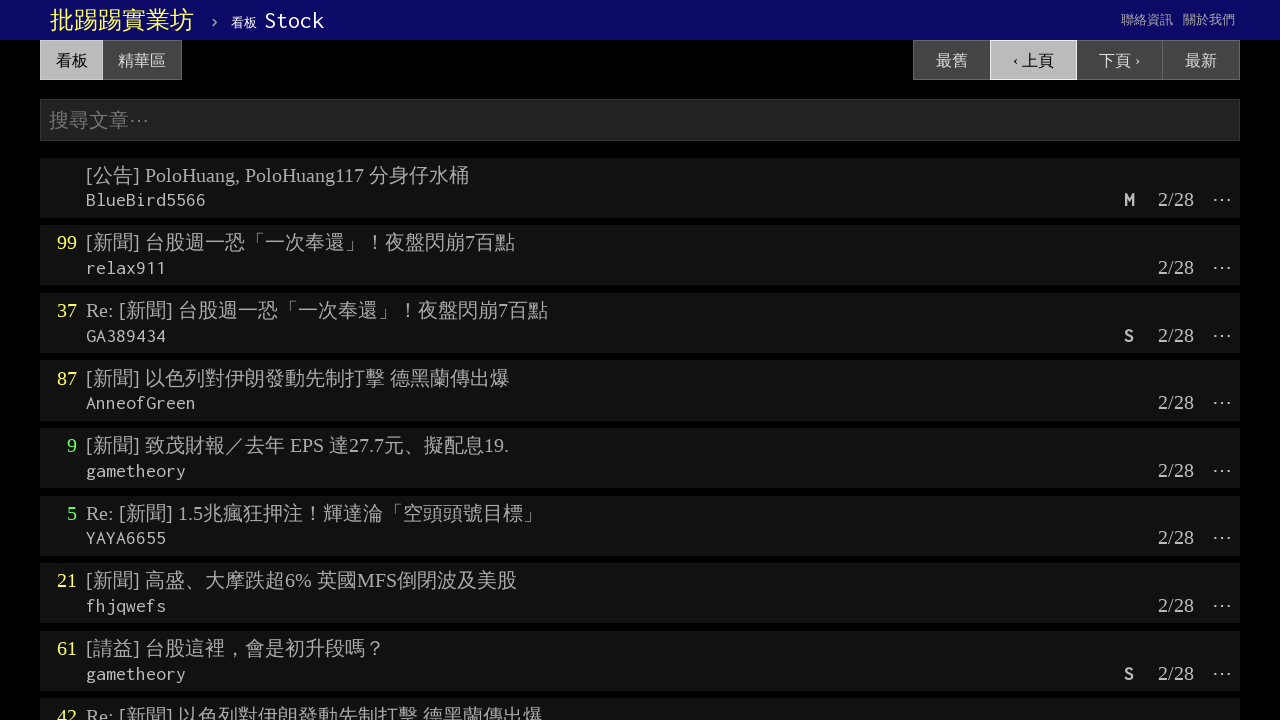

Clicked 'previous page' button to navigate to older posts (iteration 5/5) at (1033, 60) on a:has-text('‹ 上頁')
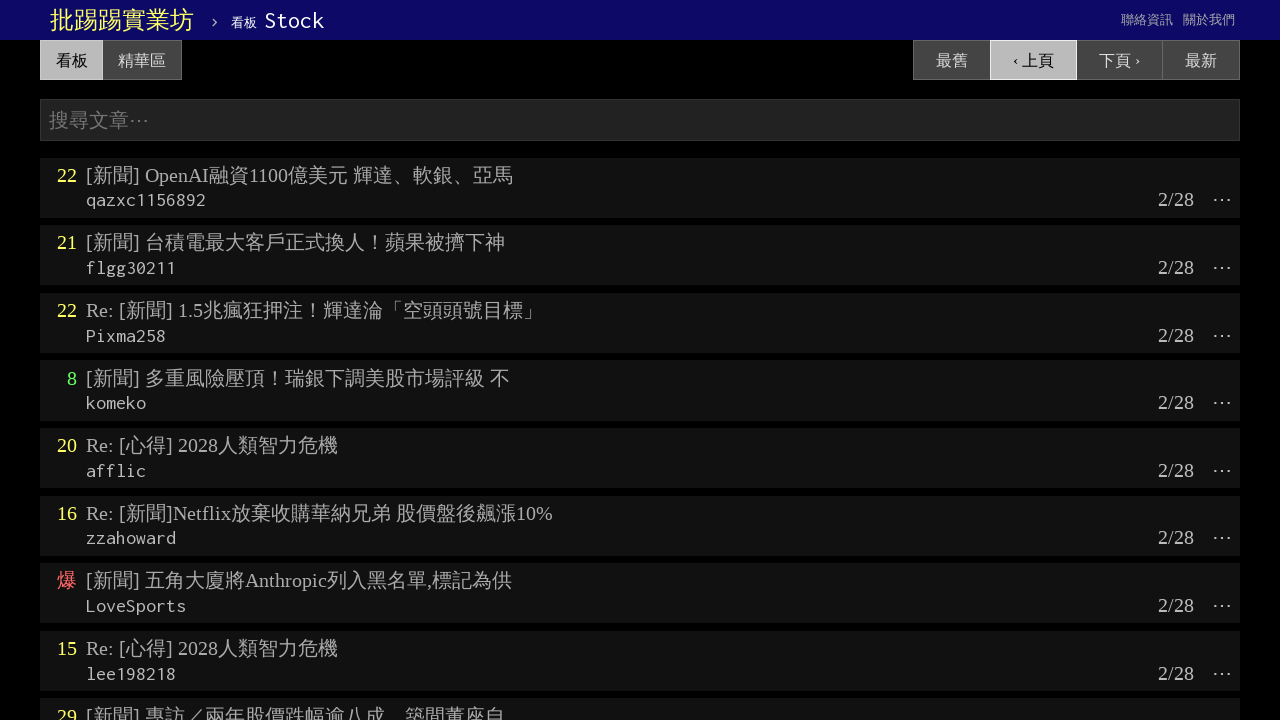

Waited for page to fully load after navigation (iteration 5/5)
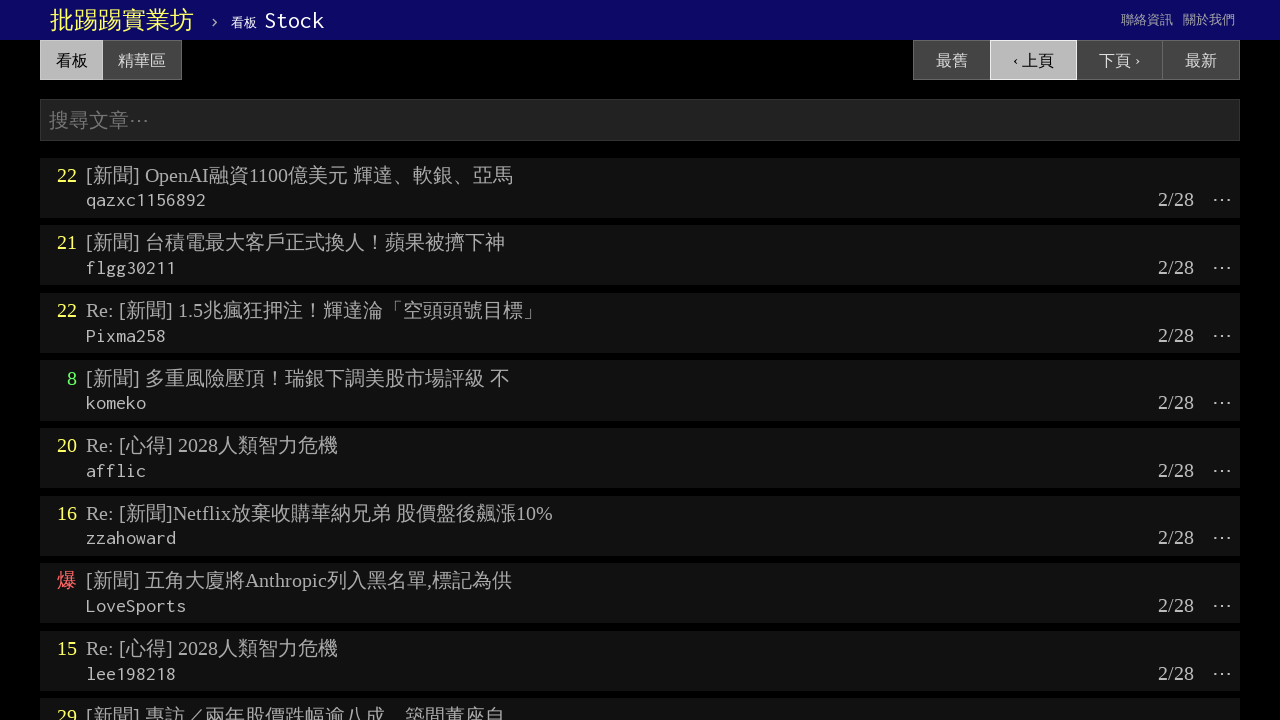

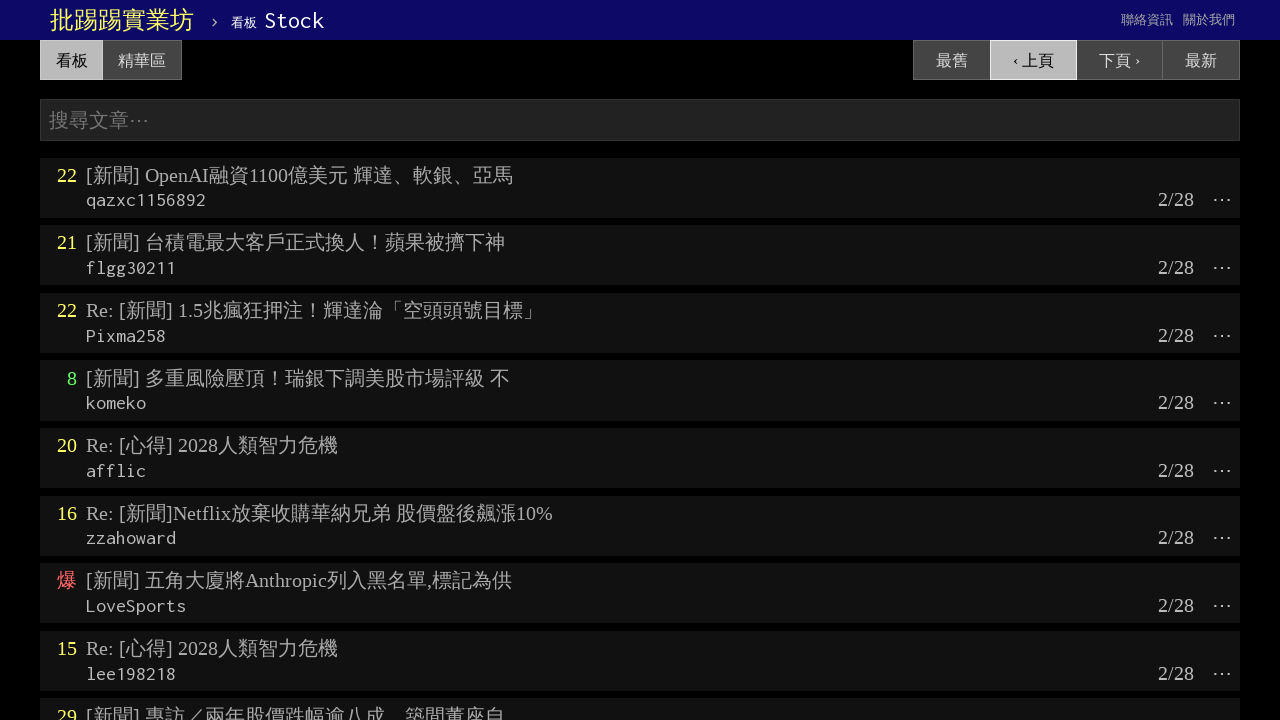